Tests clicking checkboxes on a form using CSS selectors, clicking three different checkboxes identified by various CSS expressions.

Starting URL: https://formy-project.herokuapp.com/checkbox

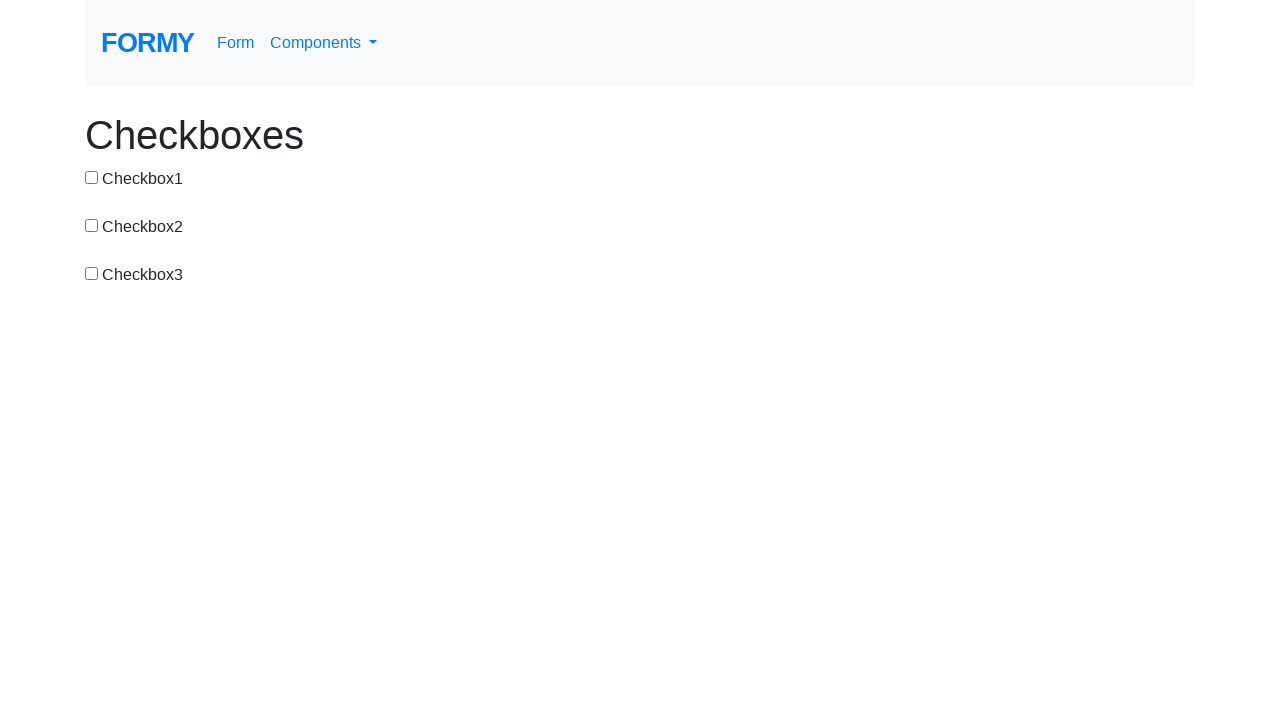

Clicked checkbox 1 using CSS attribute selector [value='checkbox-1'] at (92, 177) on [value='checkbox-1']
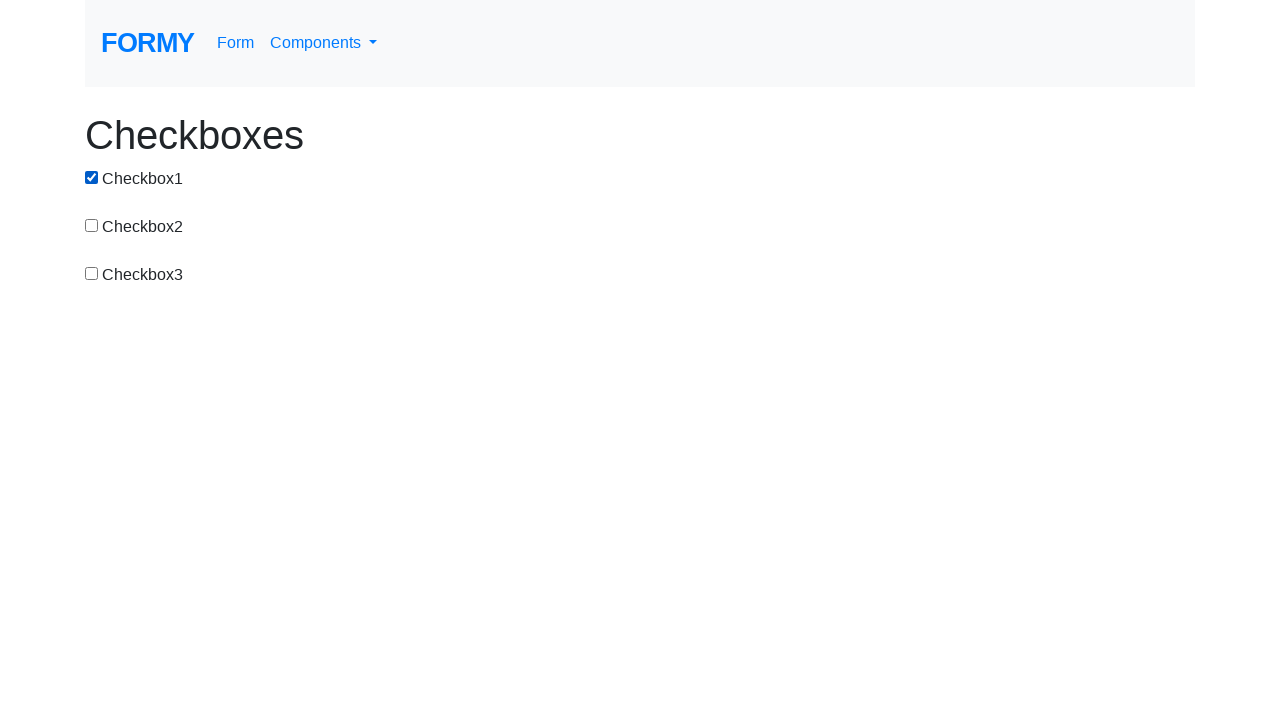

Clicked checkbox 2 using CSS id selector #checkbox-2 at (92, 225) on #checkbox-2
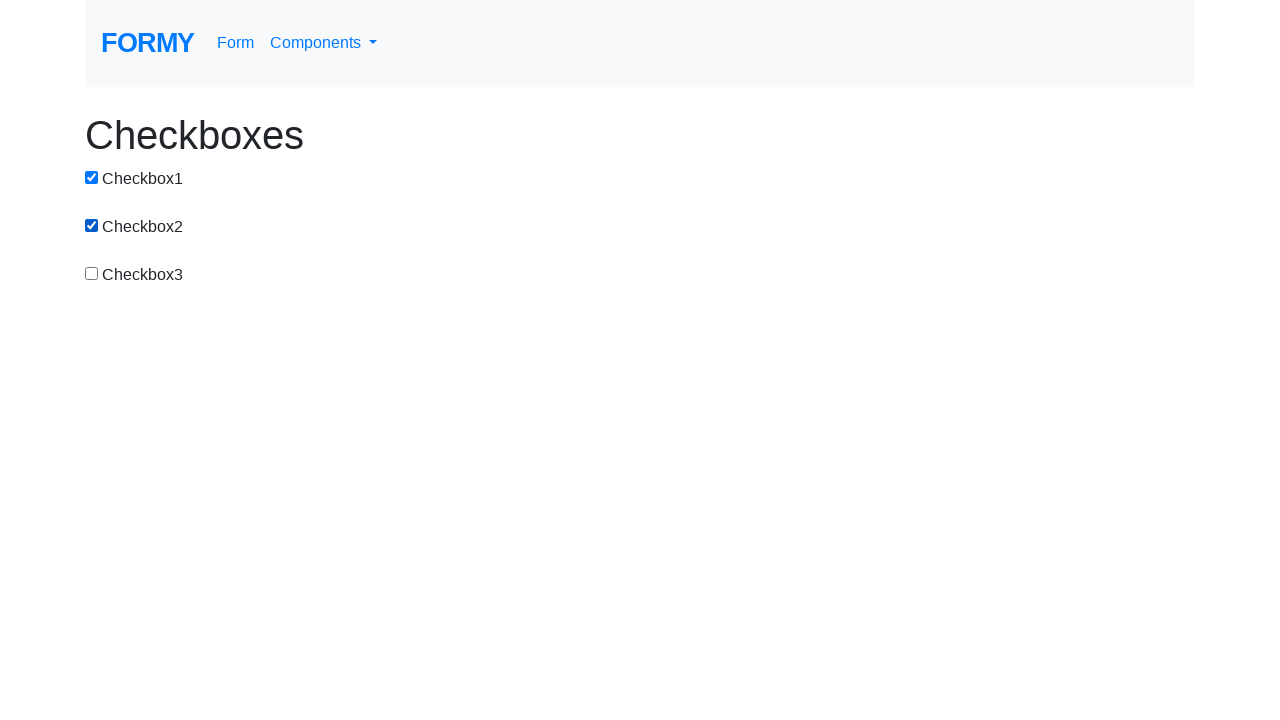

Clicked checkbox 3 using CSS id attribute selector [id='checkbox-3'] at (92, 273) on [id='checkbox-3']
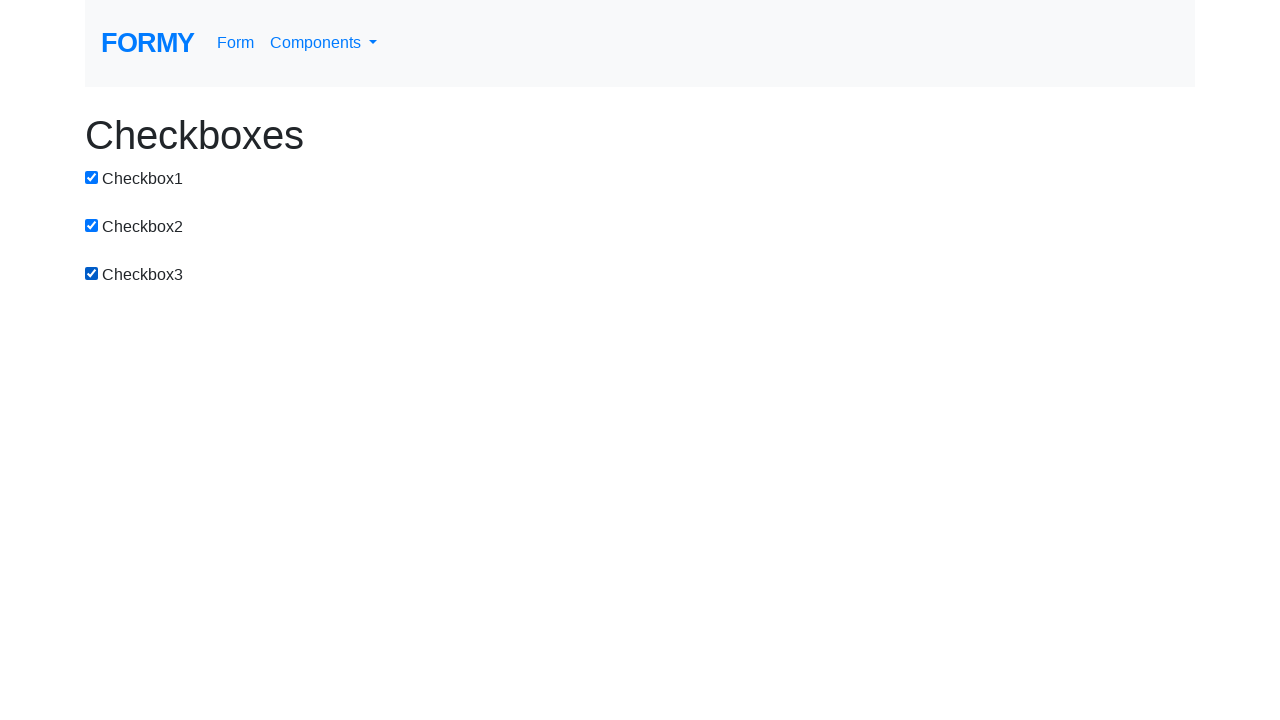

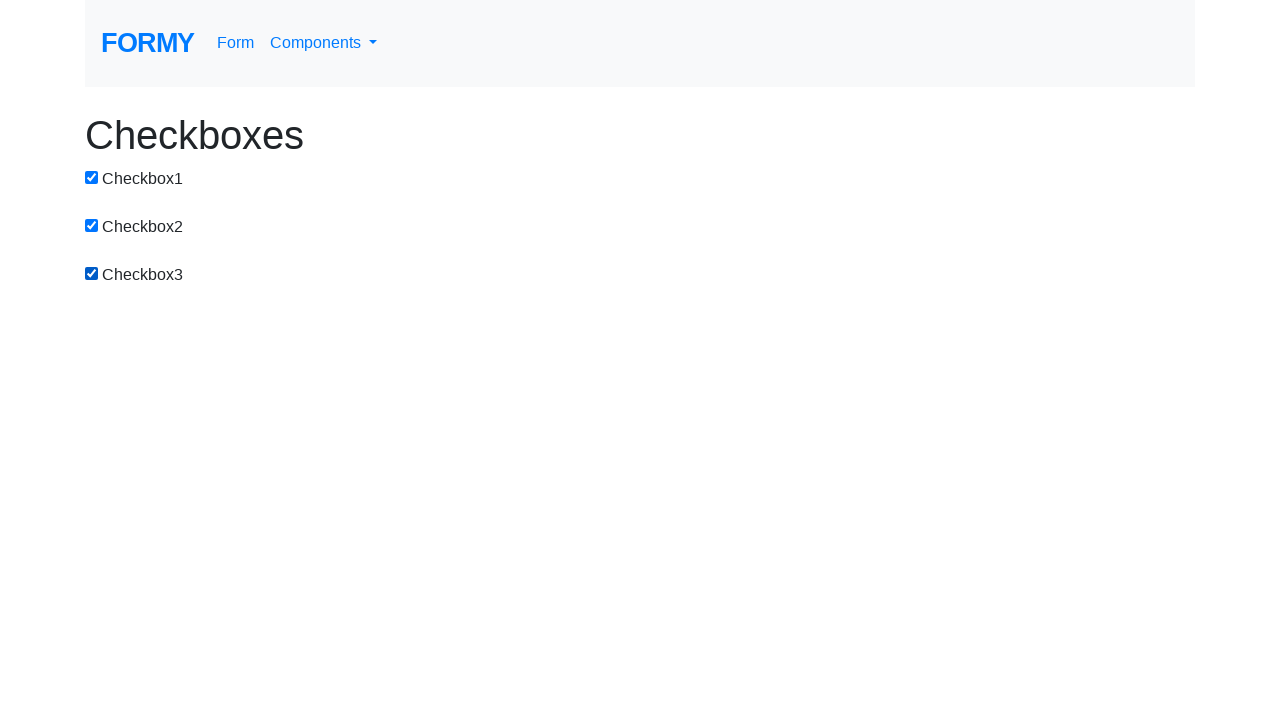